Tests radio button functionality by selecting the Yes and then Impressive radio options

Starting URL: https://demoqa.com/radio-button

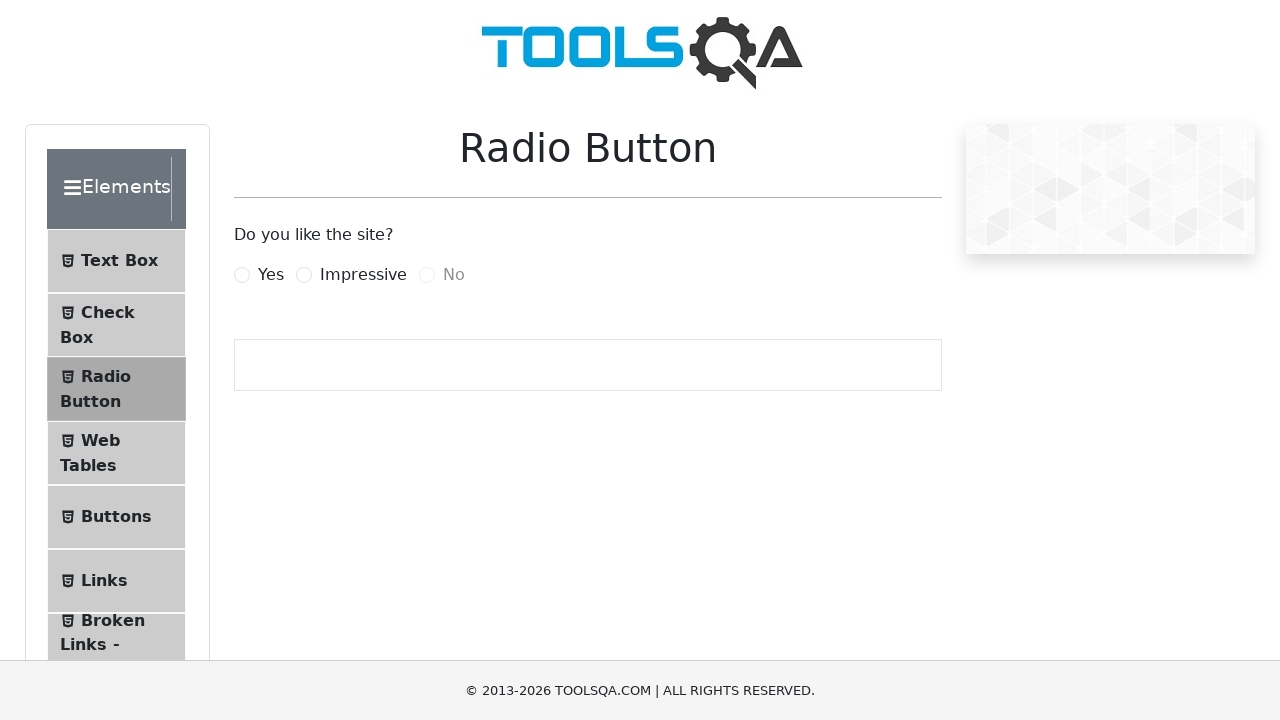

Clicked Yes radio button at (271, 275) on label[for='yesRadio']
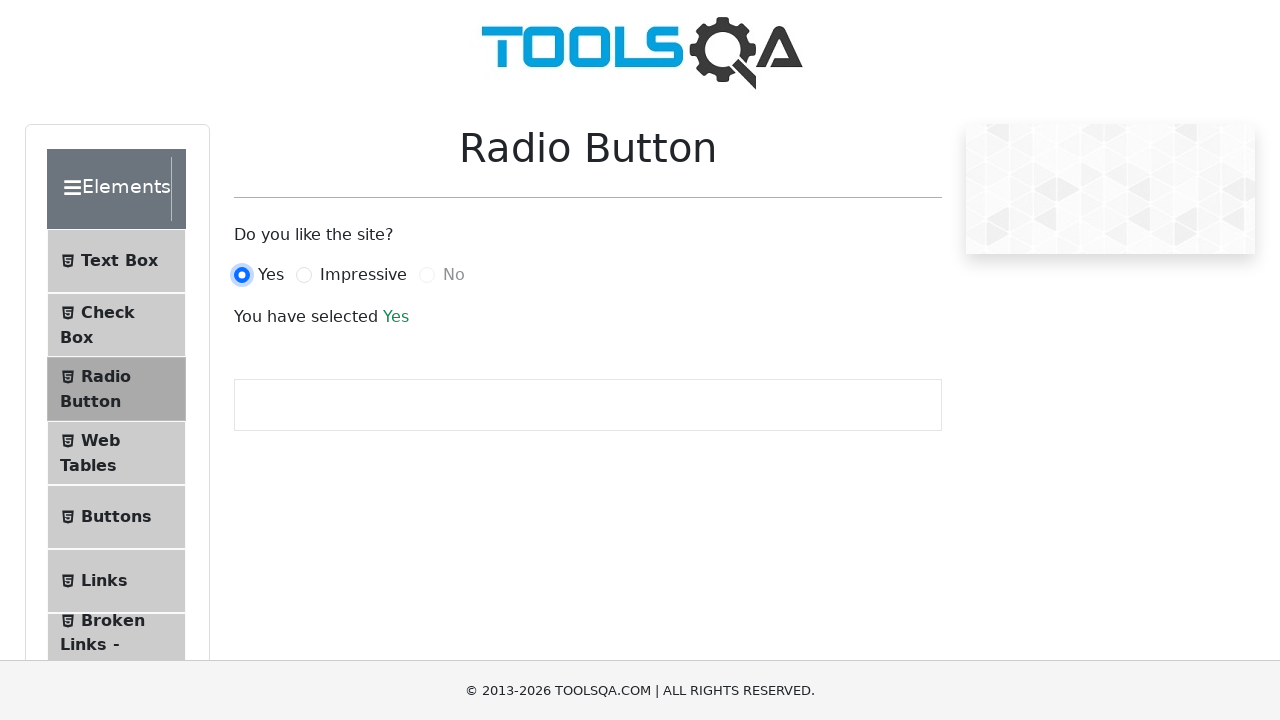

Clicked Impressive radio button at (363, 275) on label[for='impressiveRadio']
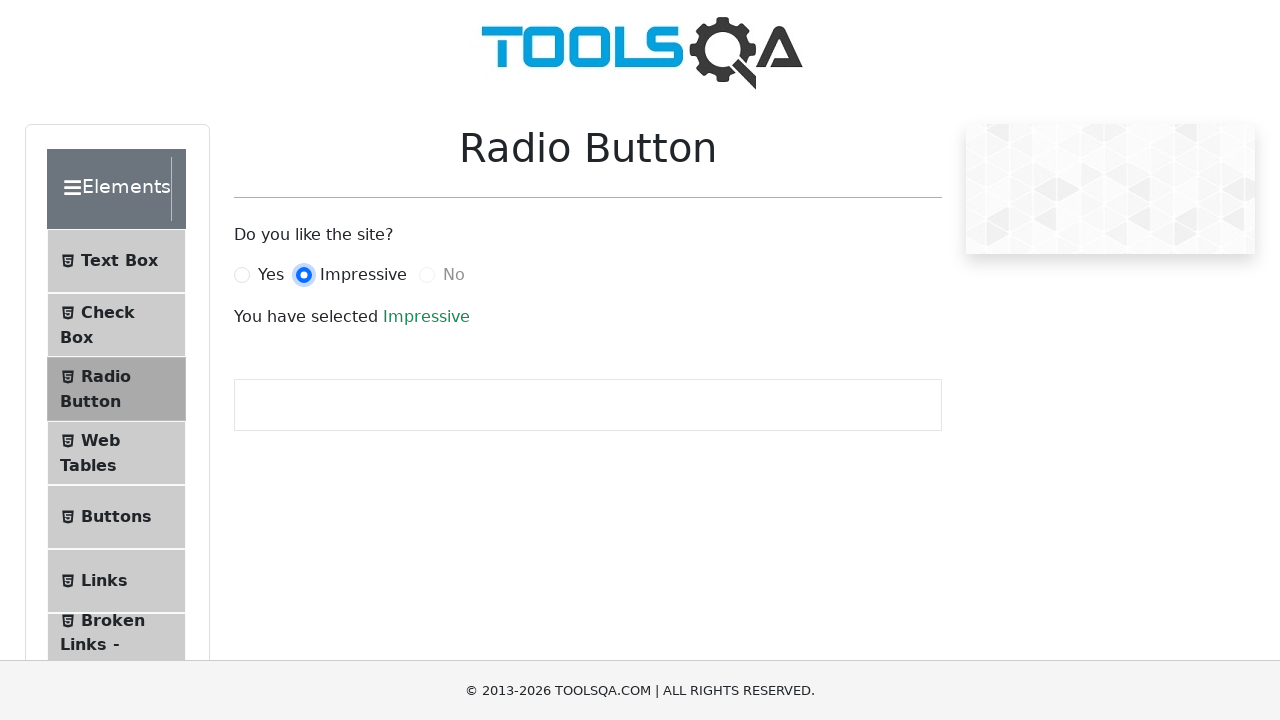

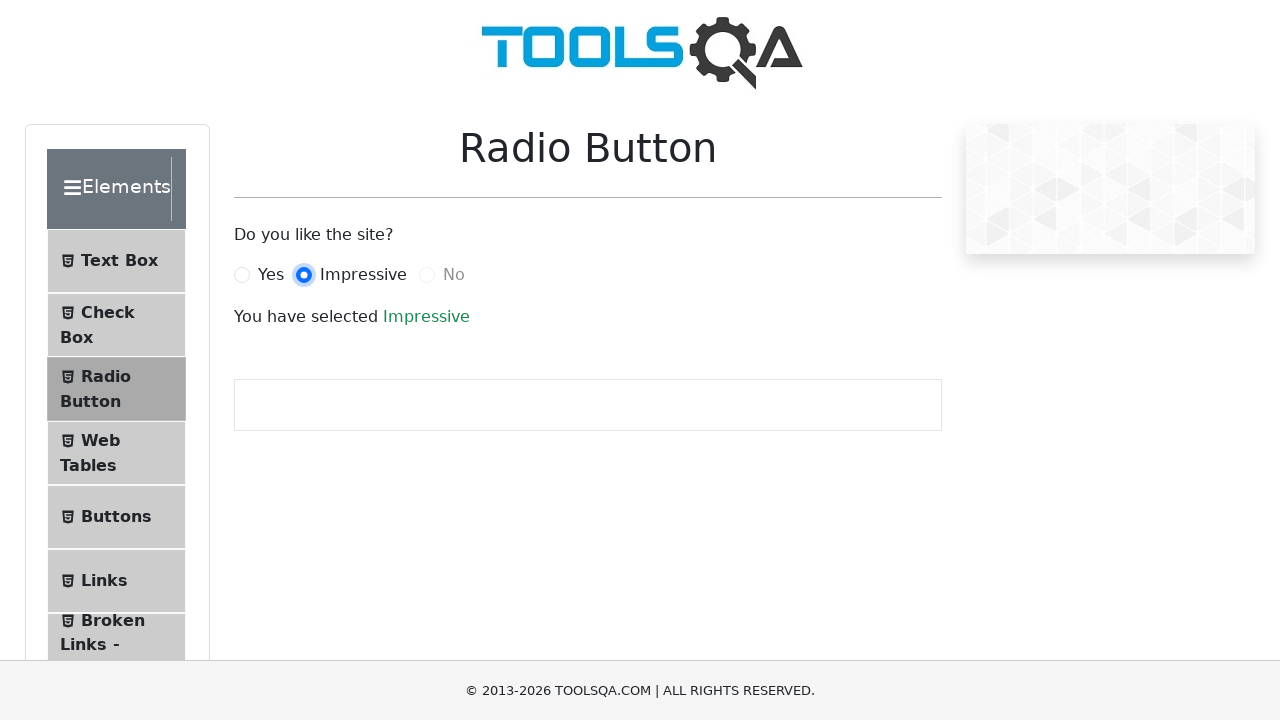